Tests that the todo counter displays the correct number of items as todos are added

Starting URL: https://demo.playwright.dev/todomvc

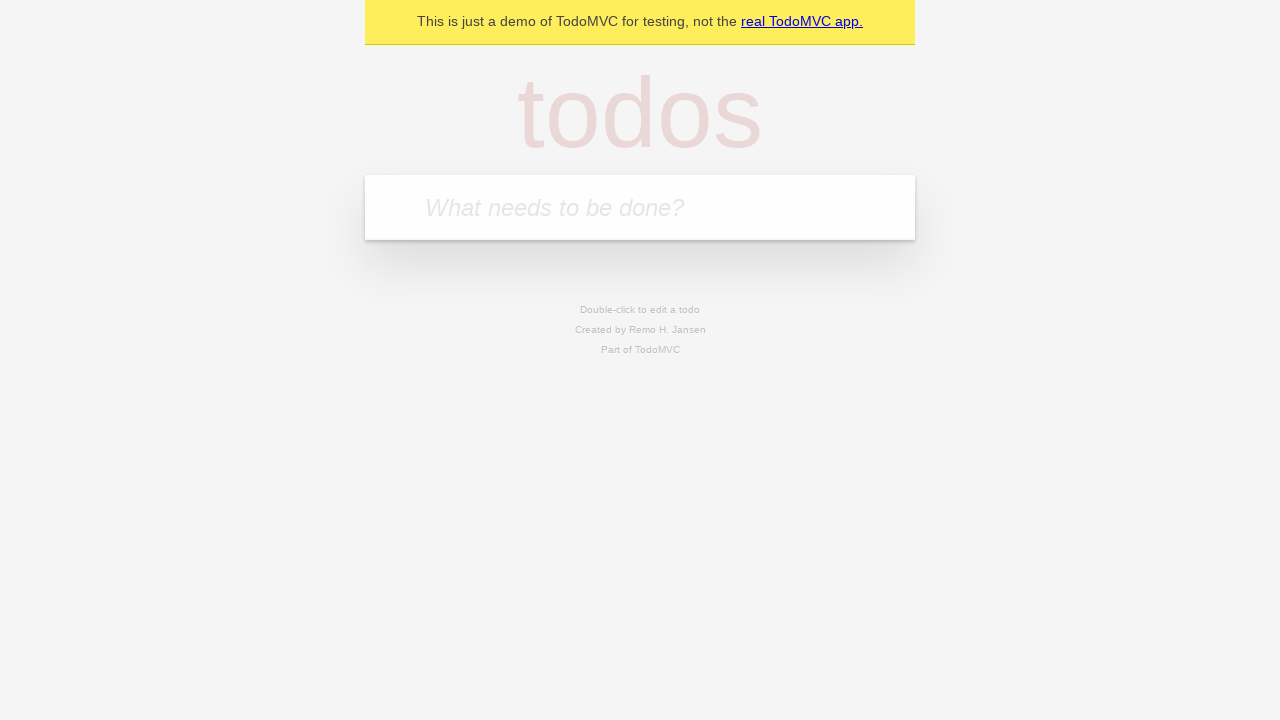

Located the 'What needs to be done?' input field
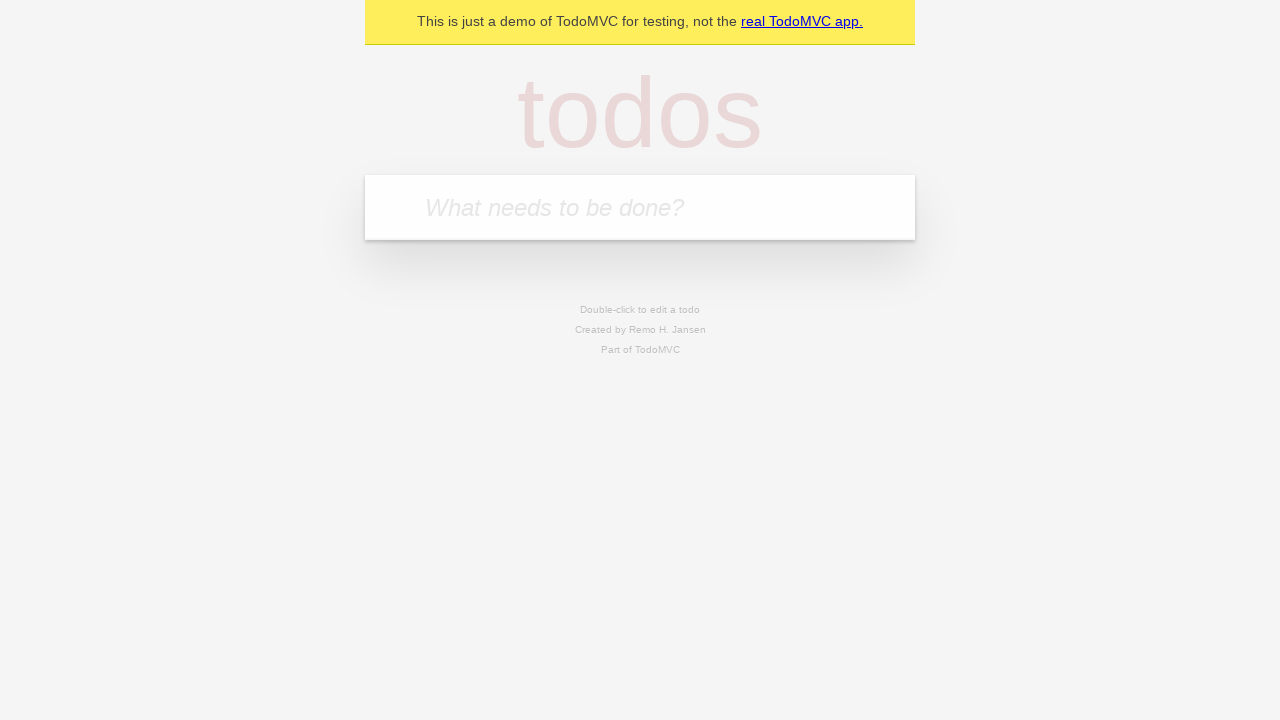

Filled first todo input with 'buy some cheese' on internal:attr=[placeholder="What needs to be done?"i]
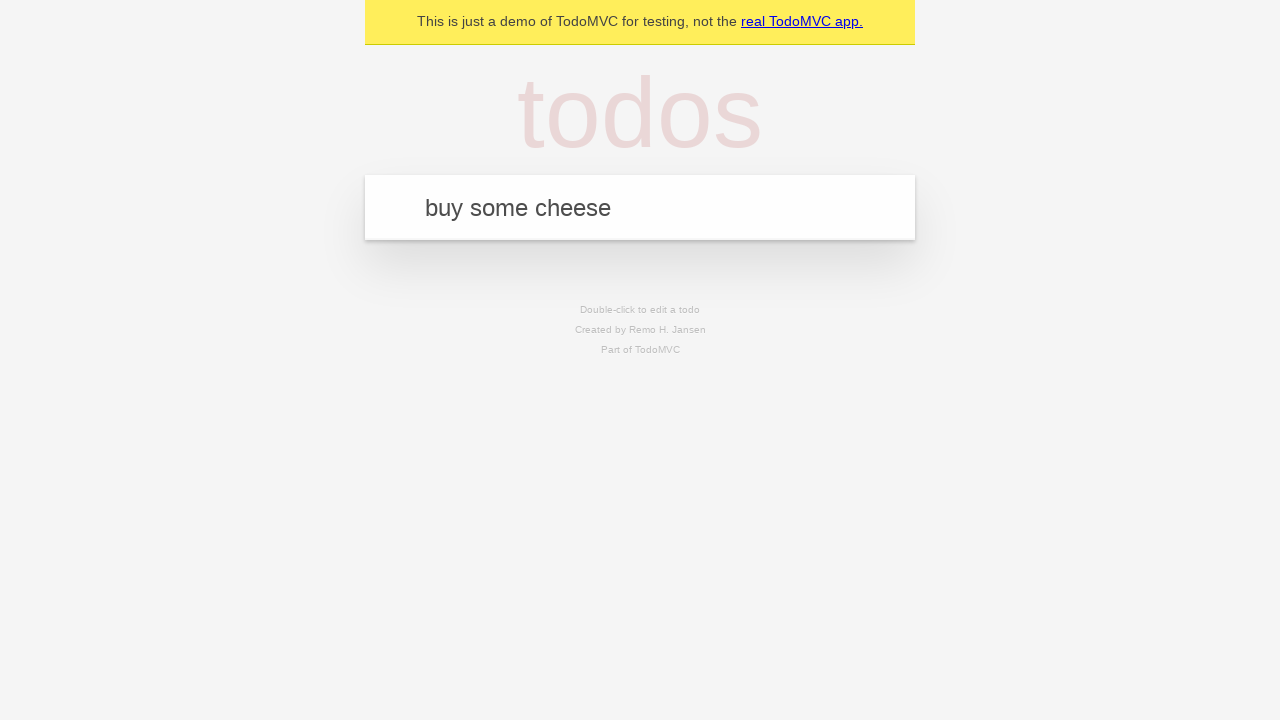

Pressed Enter to create first todo item on internal:attr=[placeholder="What needs to be done?"i]
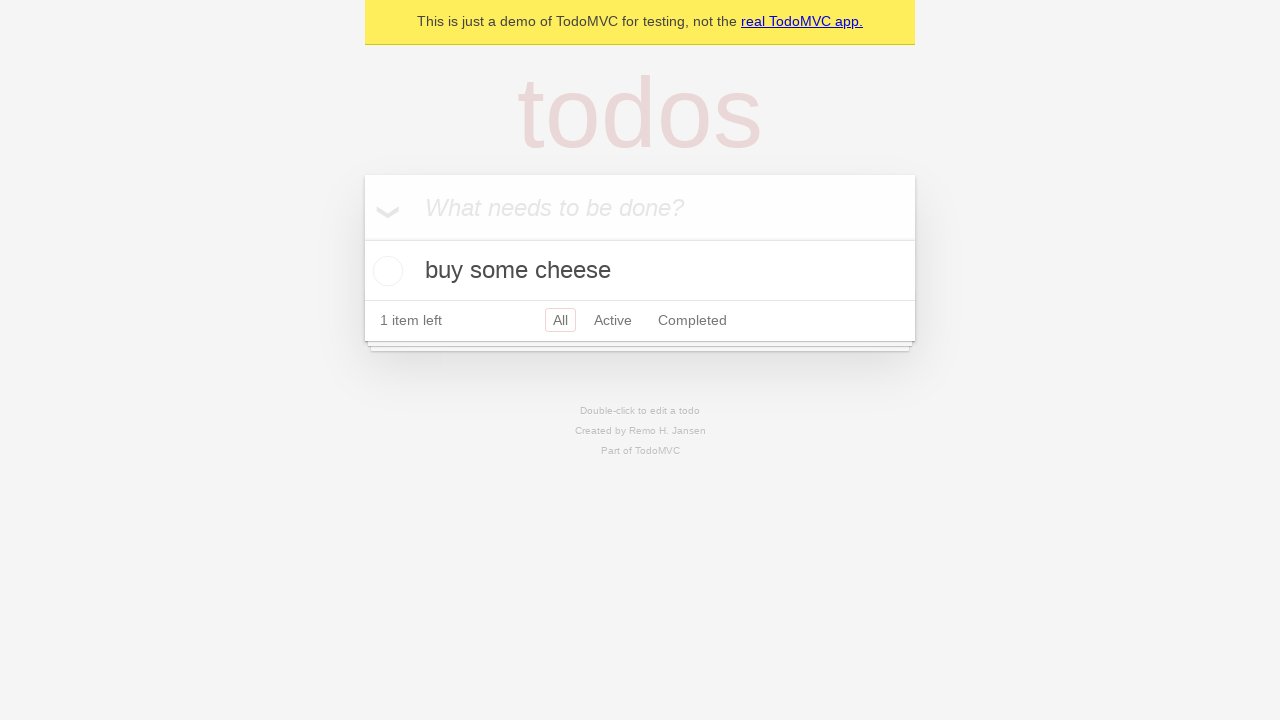

Todo counter element appeared after creating first item
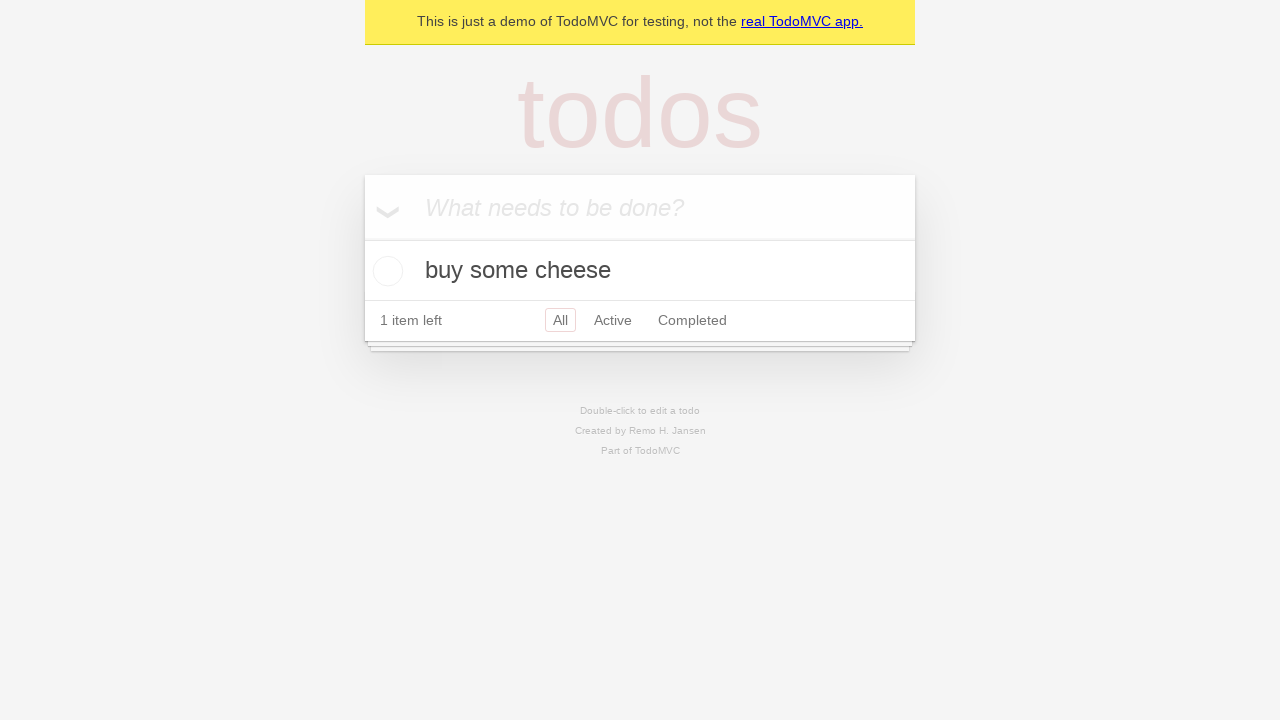

Filled second todo input with 'feed the cat' on internal:attr=[placeholder="What needs to be done?"i]
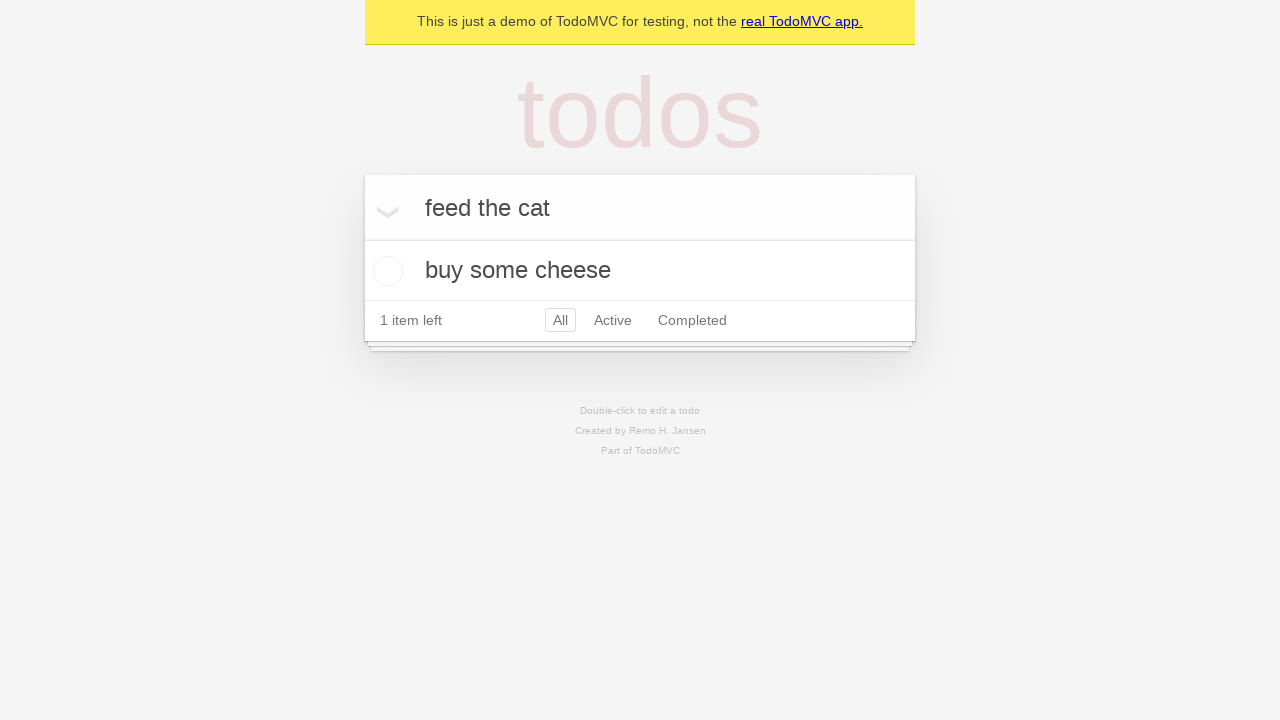

Pressed Enter to create second todo item on internal:attr=[placeholder="What needs to be done?"i]
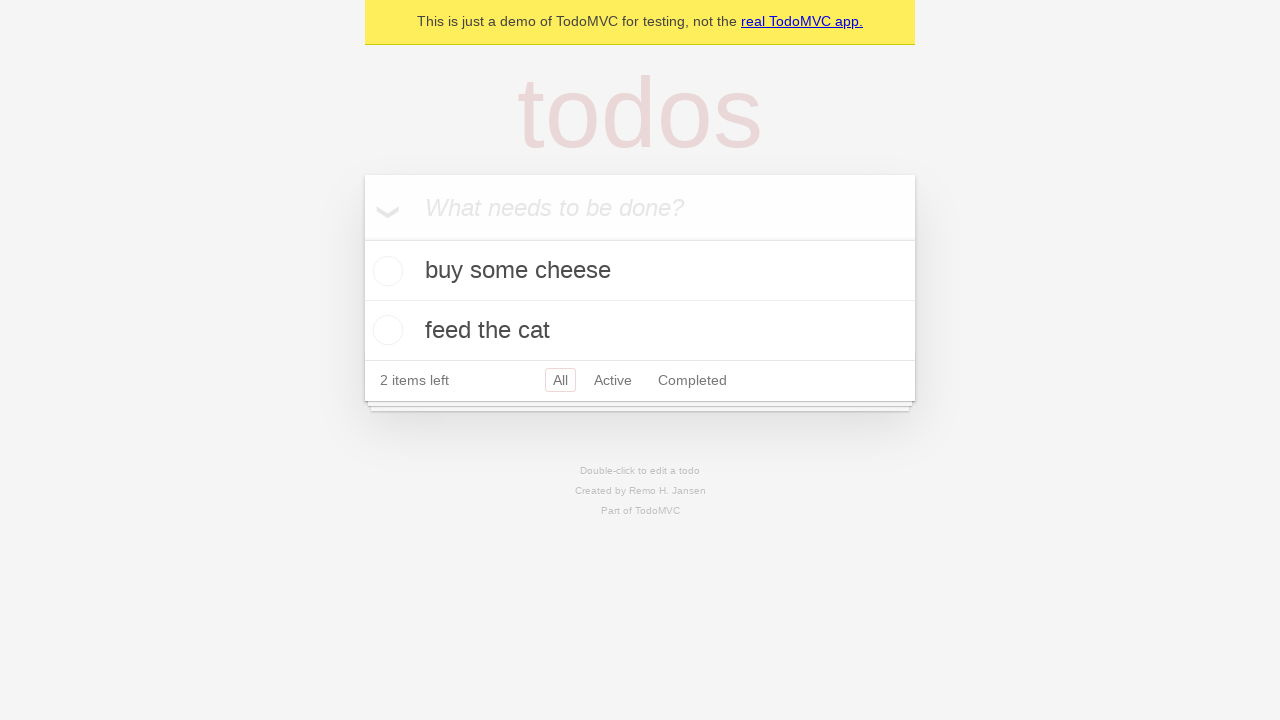

Waited for todo counter to update with 2 items
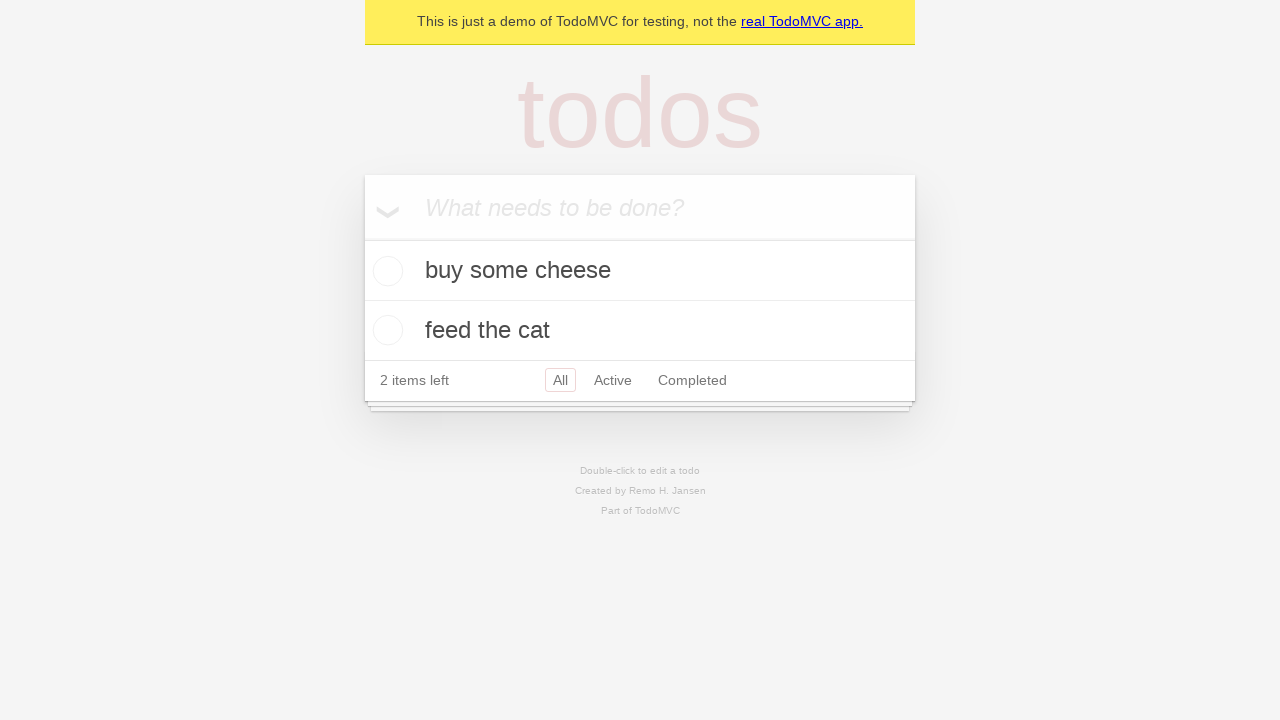

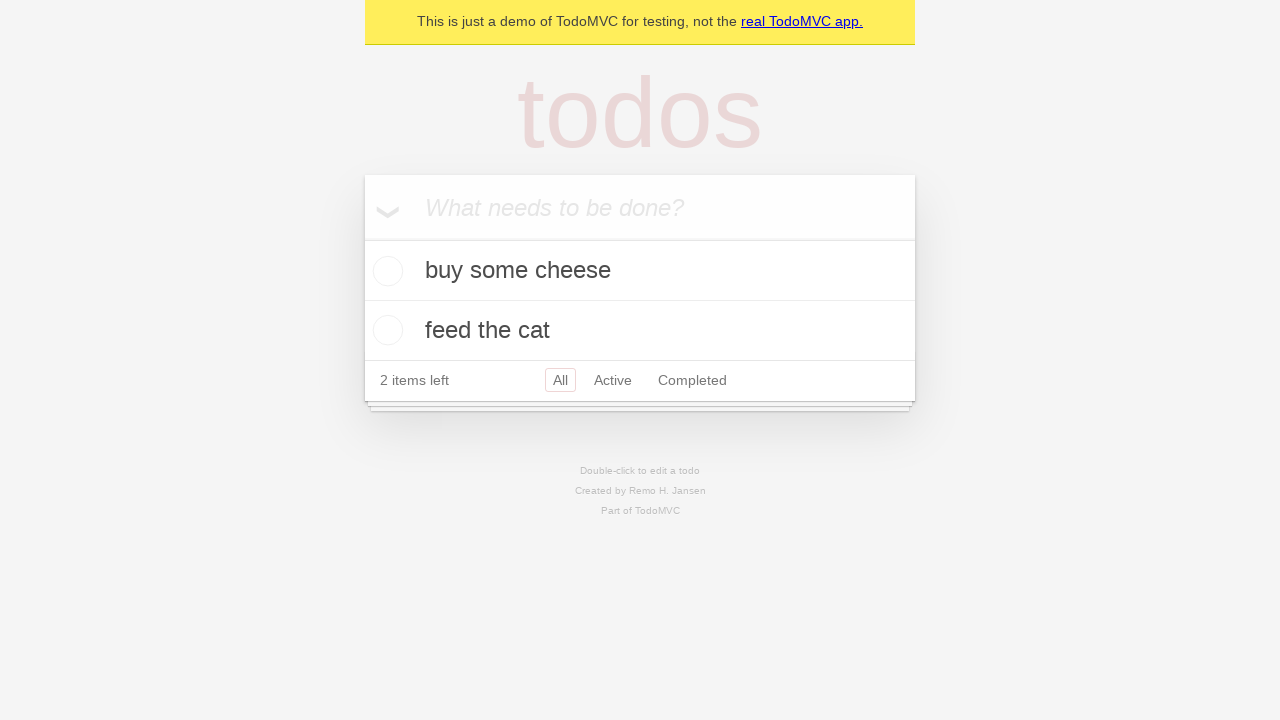